Tests hover functionality by moving the mouse over a figure element to reveal a hidden caption, then verifies the caption becomes visible.

Starting URL: http://the-internet.herokuapp.com/hovers

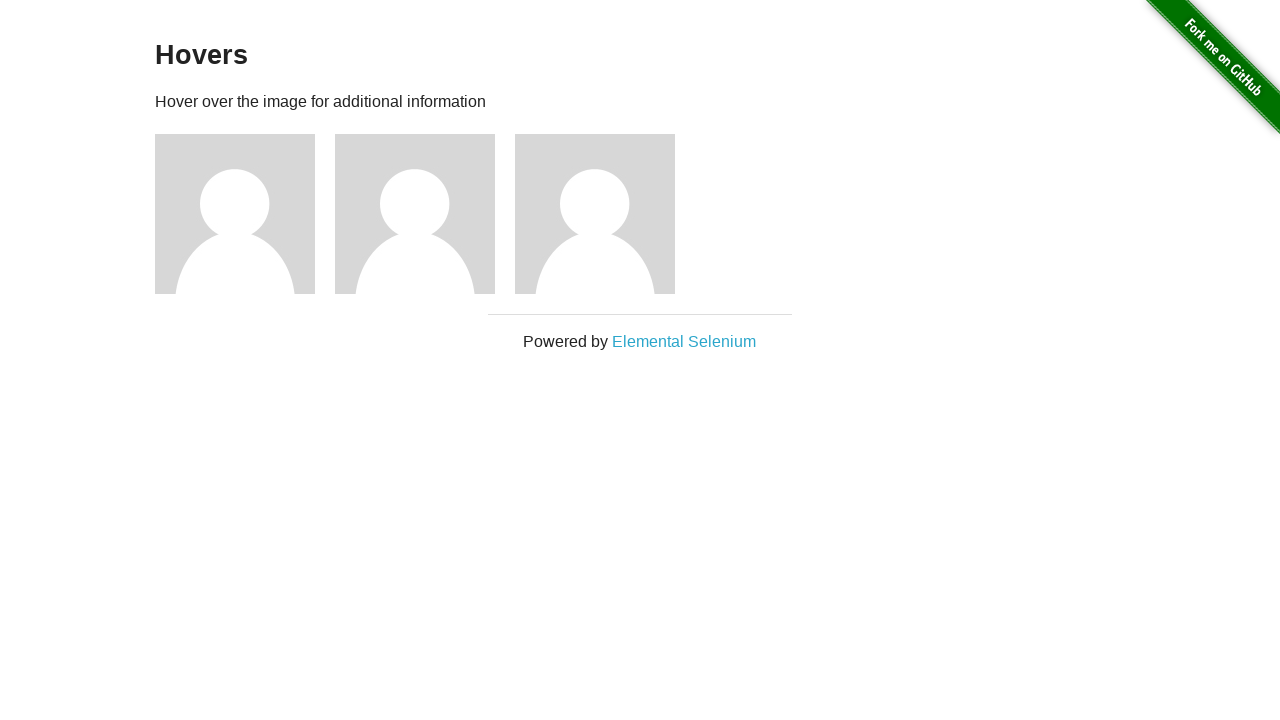

Figure elements loaded on the hovers page
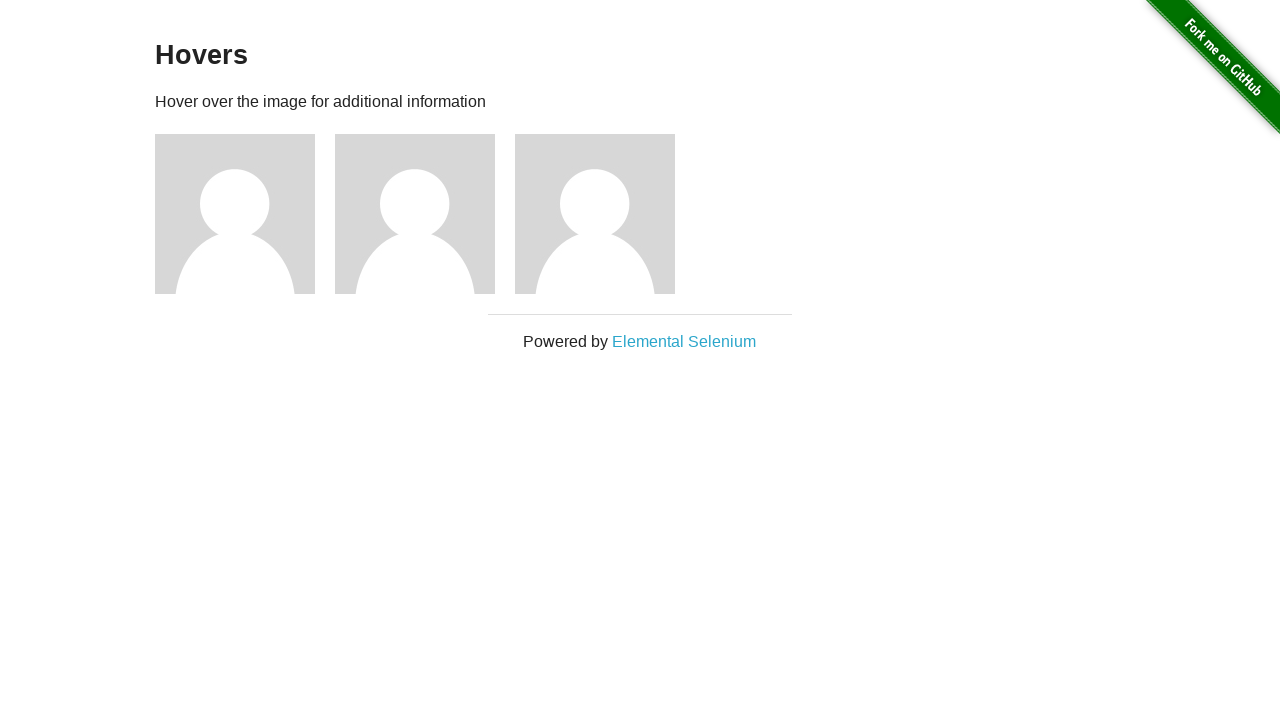

Hovered over the first figure element at (245, 214) on .figure >> nth=0
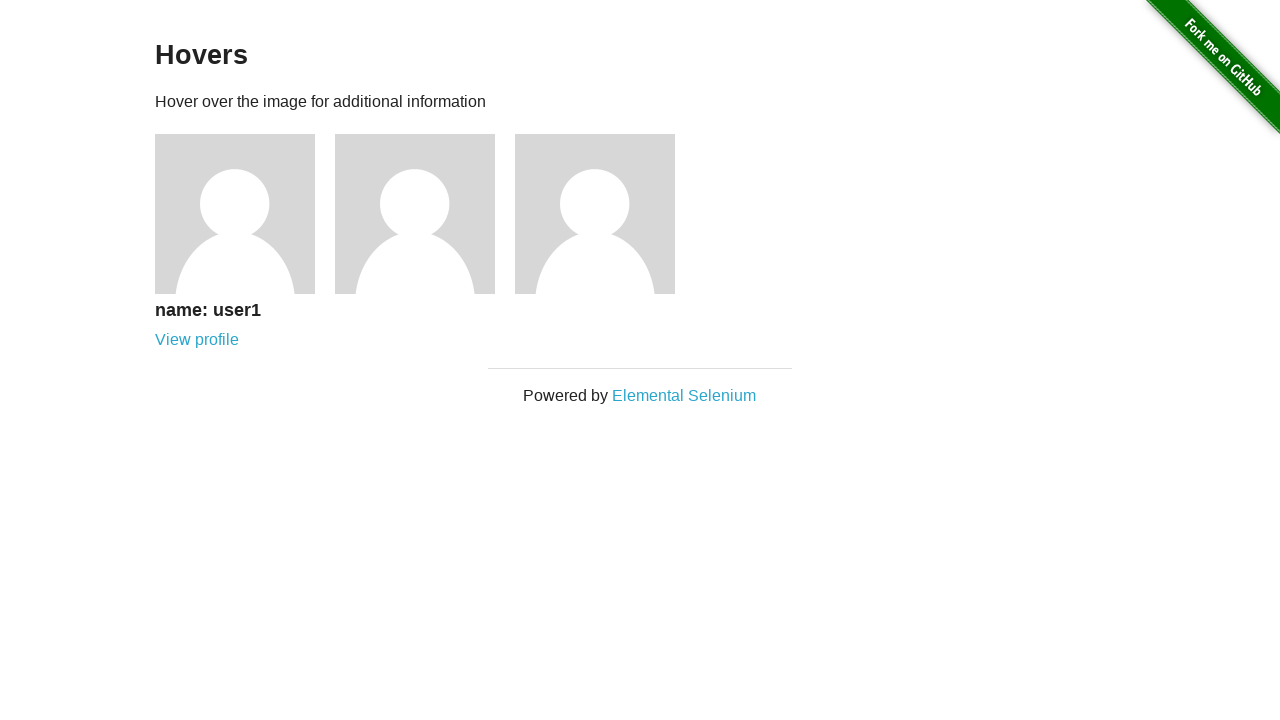

Caption became visible after hovering
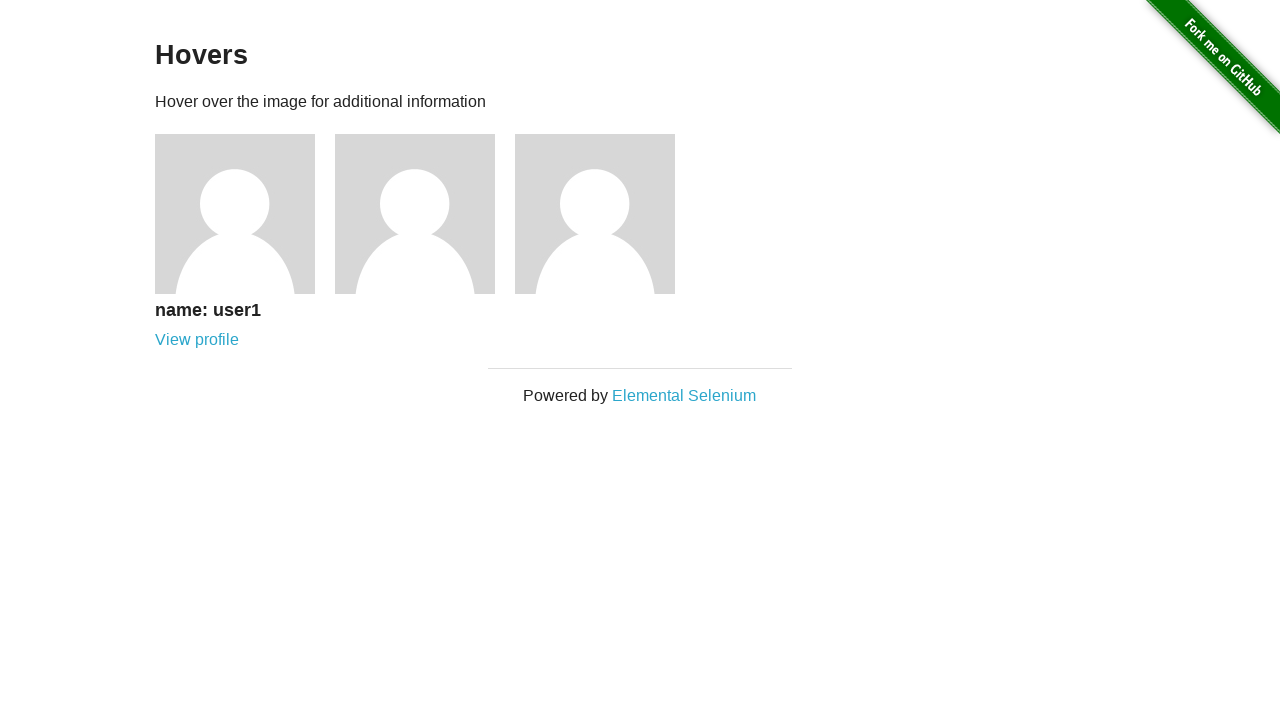

Asserted that the caption is visible
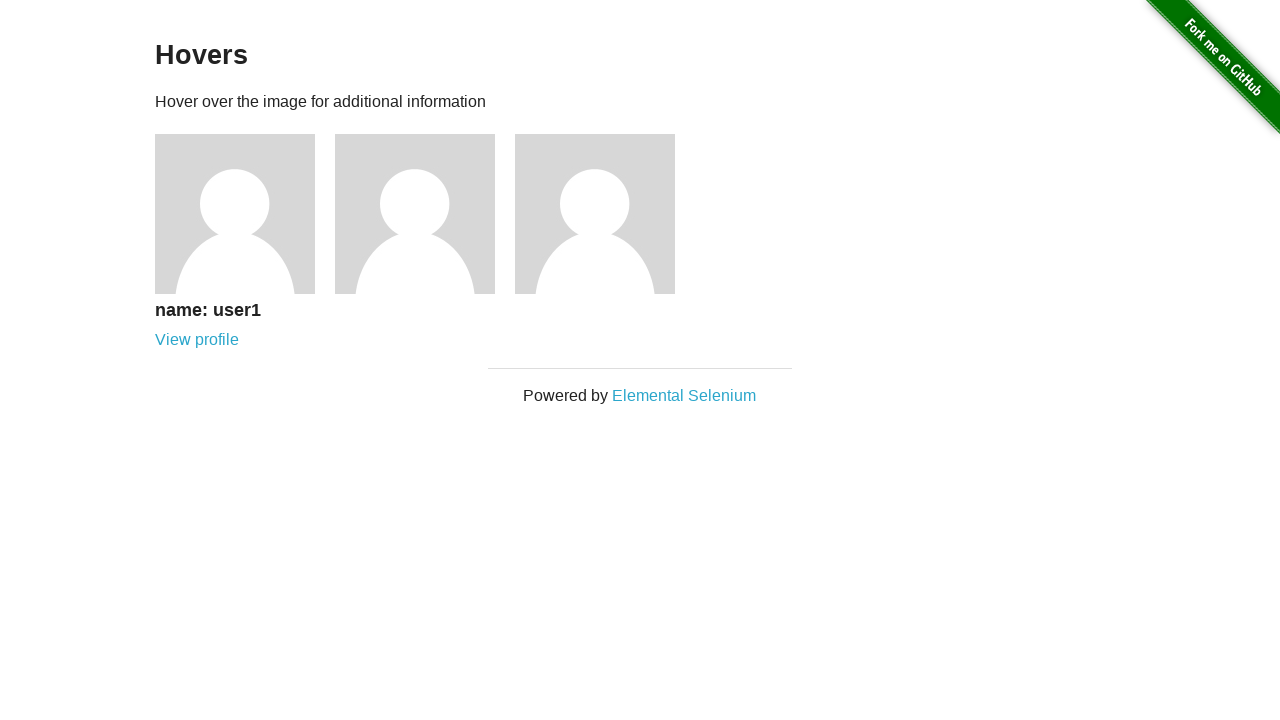

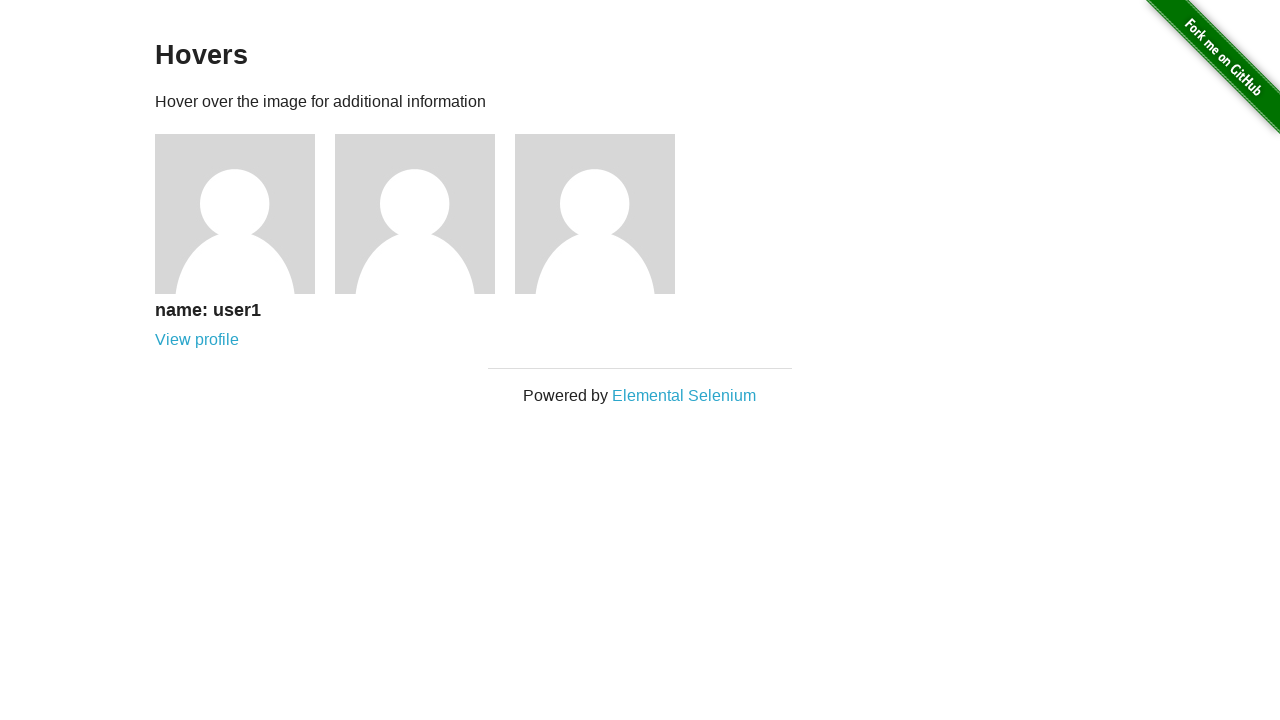